Tests a wait demo page by clicking a button and filling a text field that appears after the button click

Starting URL: https://www.hyrtutorials.com/p/waits-demo.html

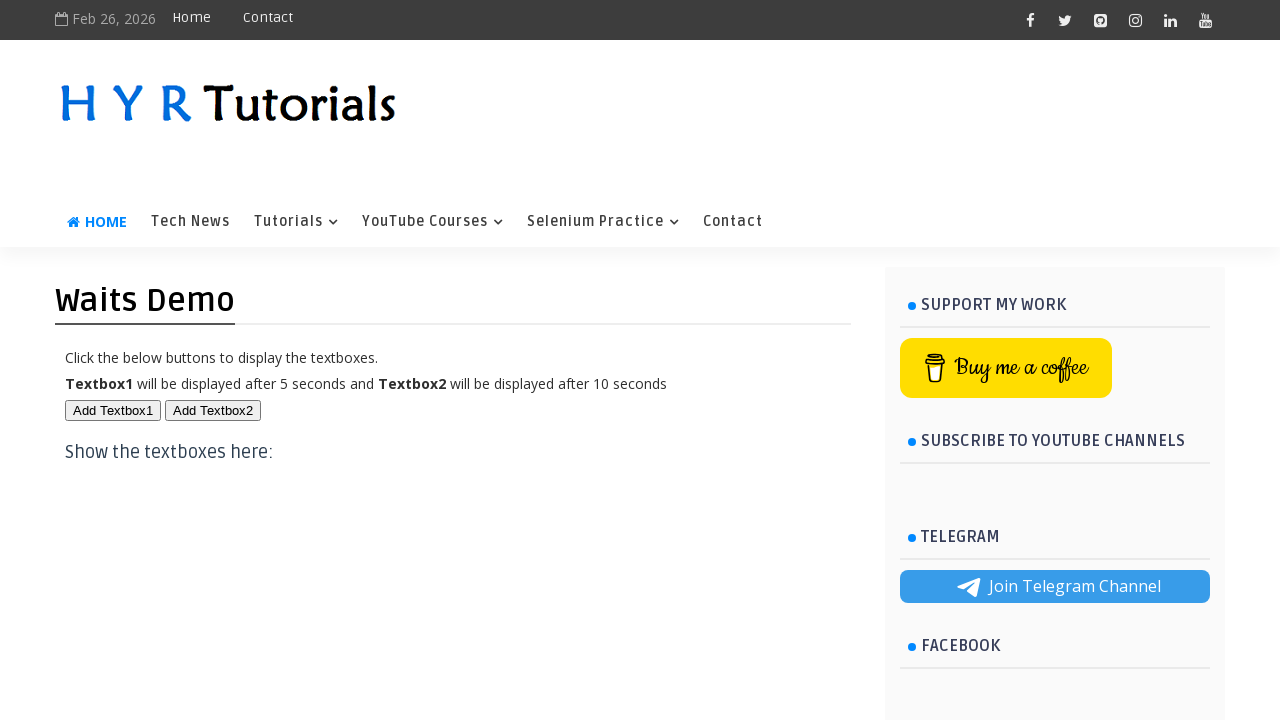

Clicked button to trigger delayed element at (113, 410) on #btn1
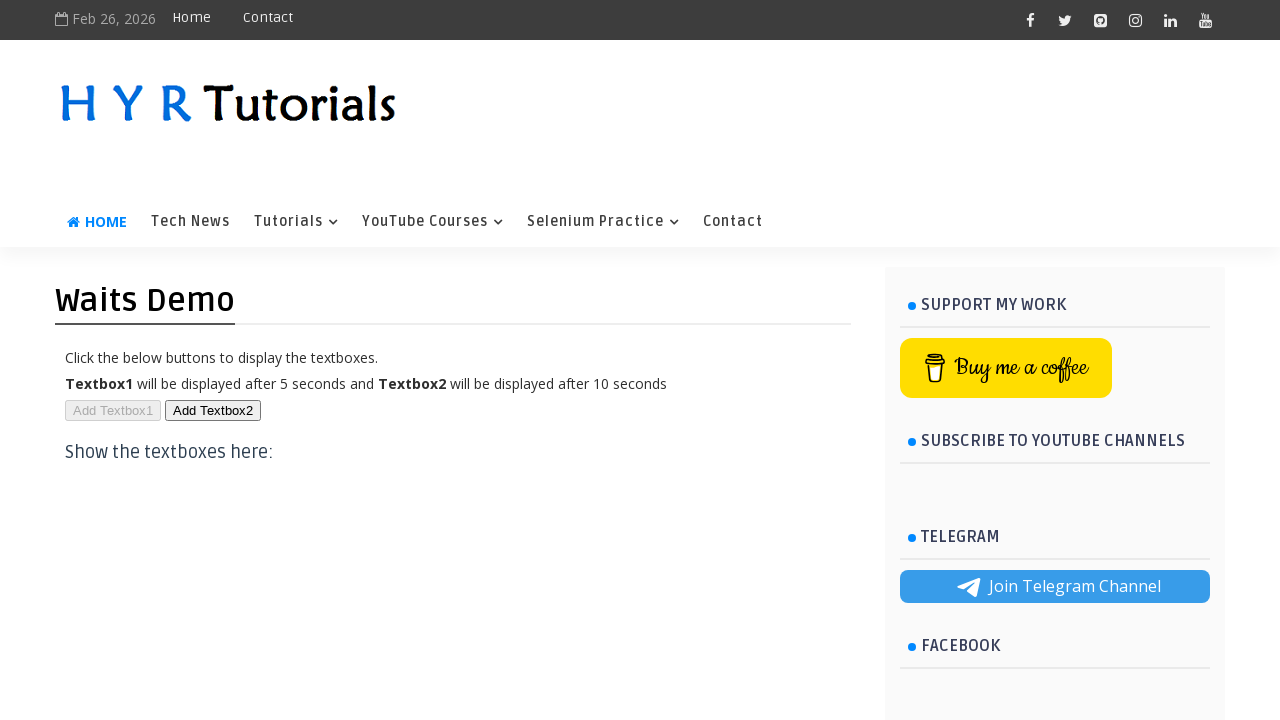

Filled text field with 'SAI' on #txt1
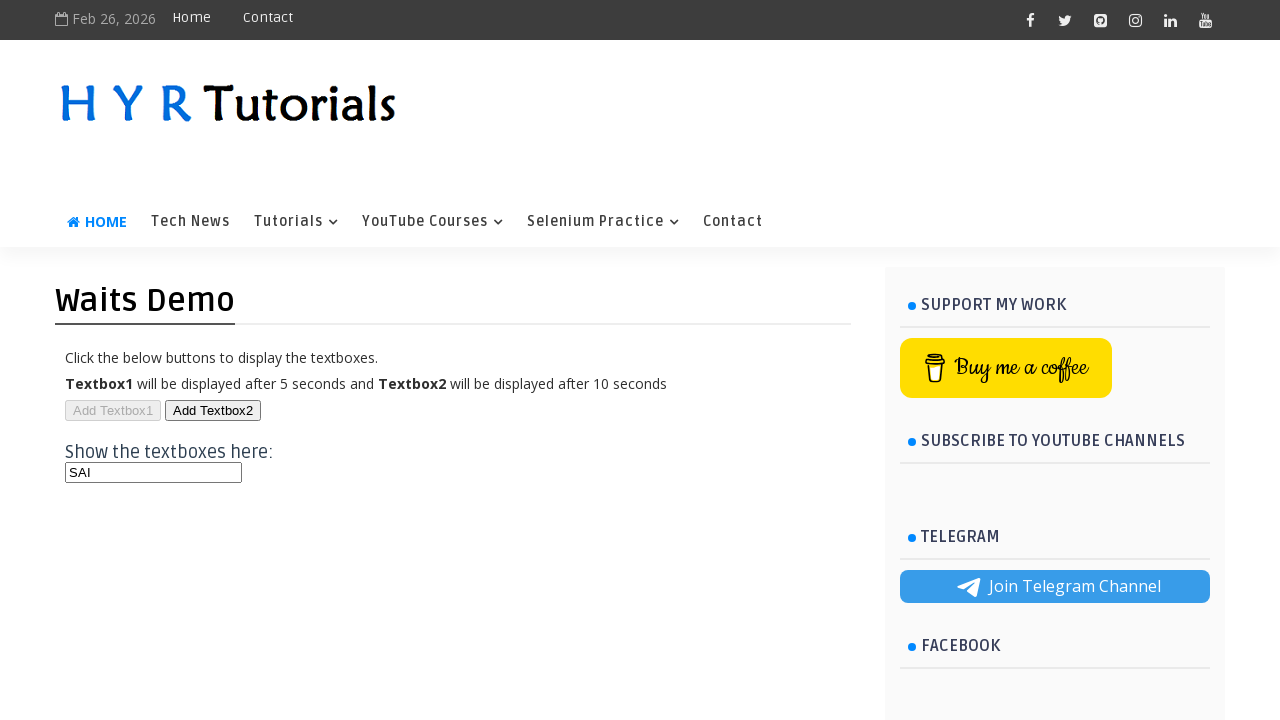

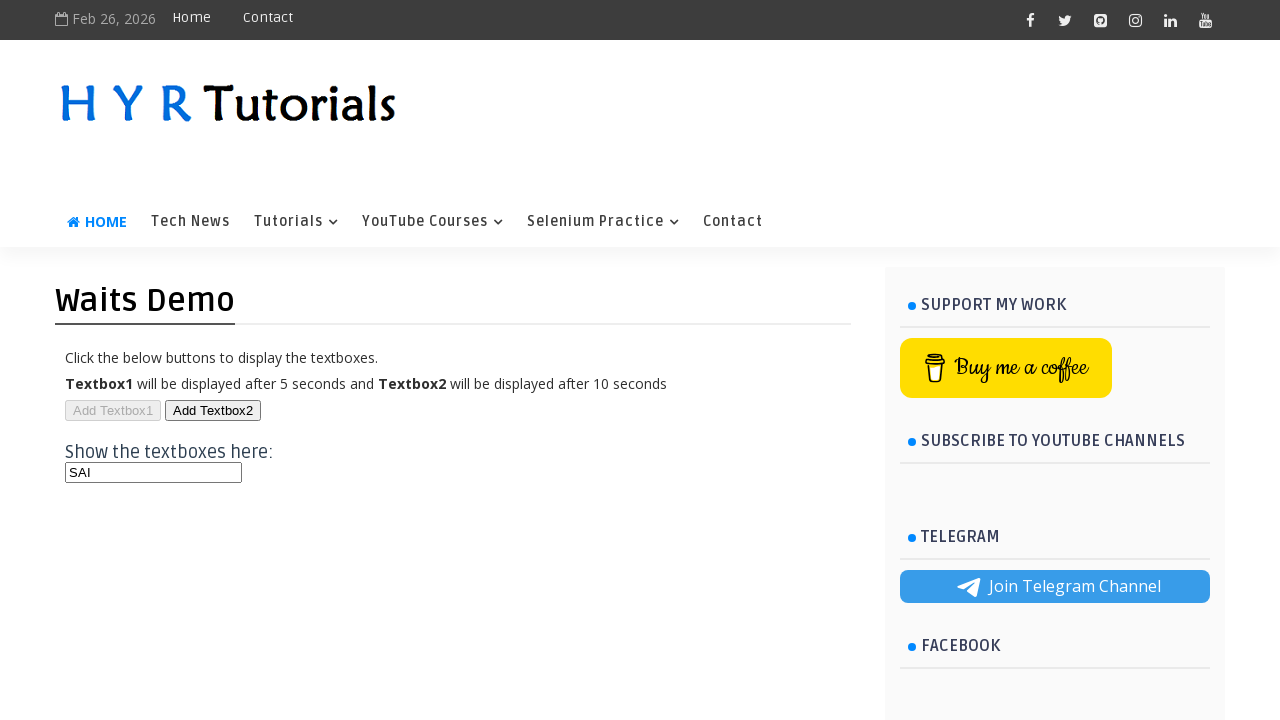